Tests username field with leading spaces and uppercase characters less than 10

Starting URL: https://buggy.justtestit.org/register

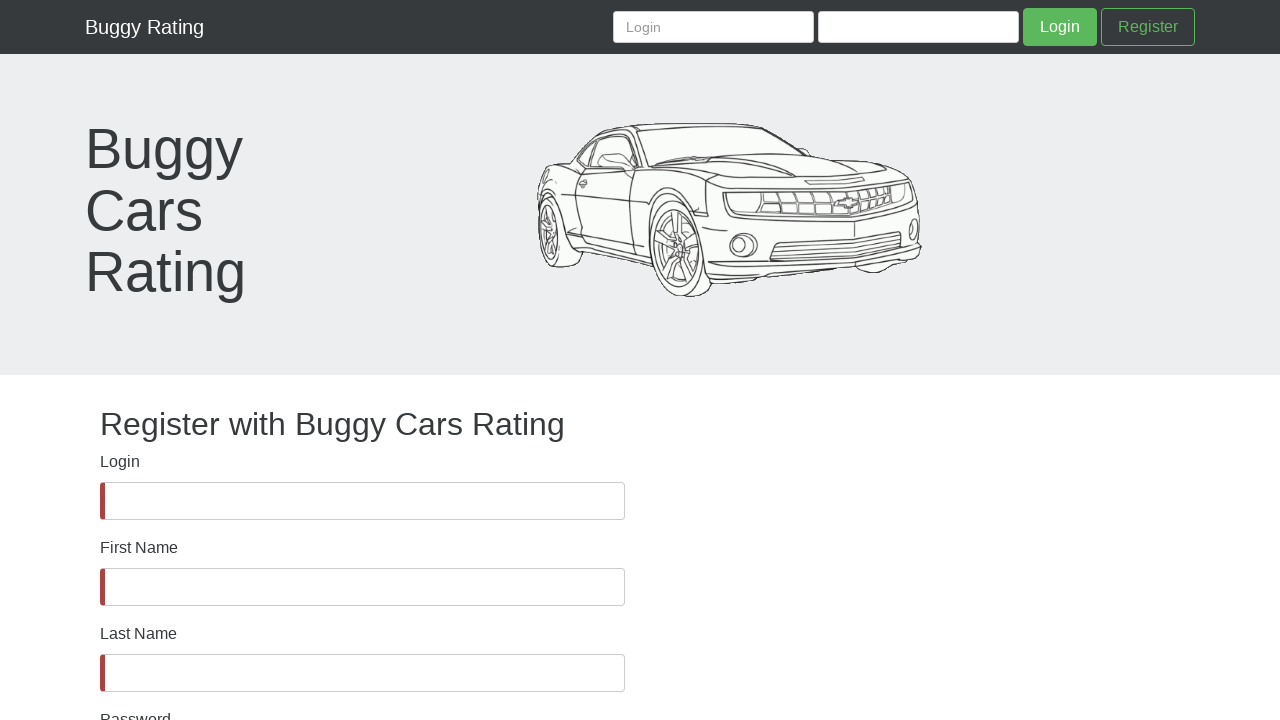

Username field became visible
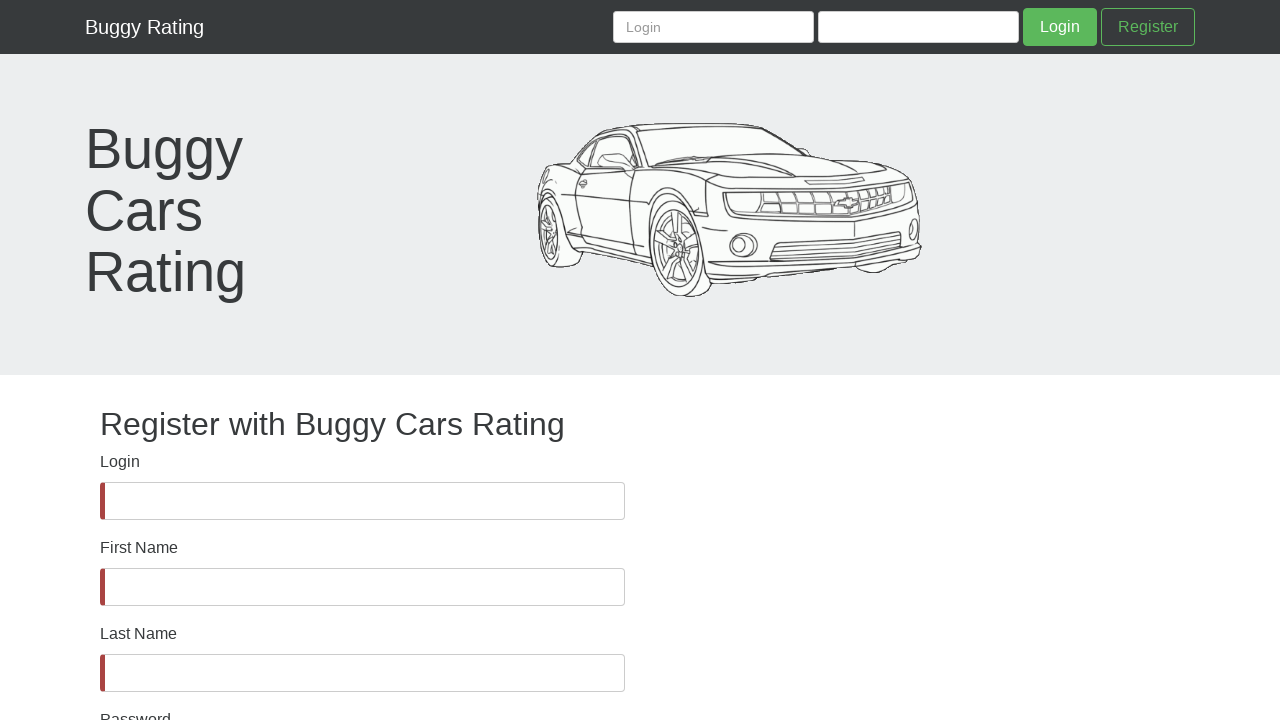

Filled username field with leading spaces and uppercase characters (    FJFJRJE) on #username
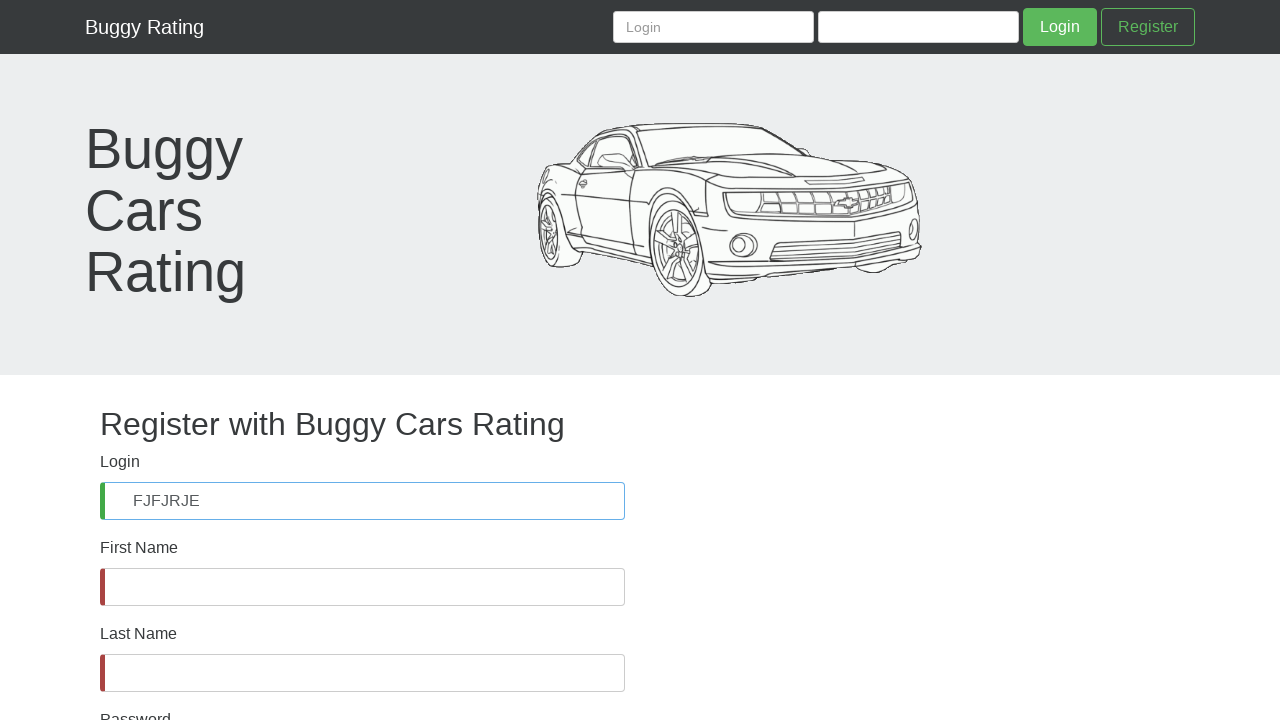

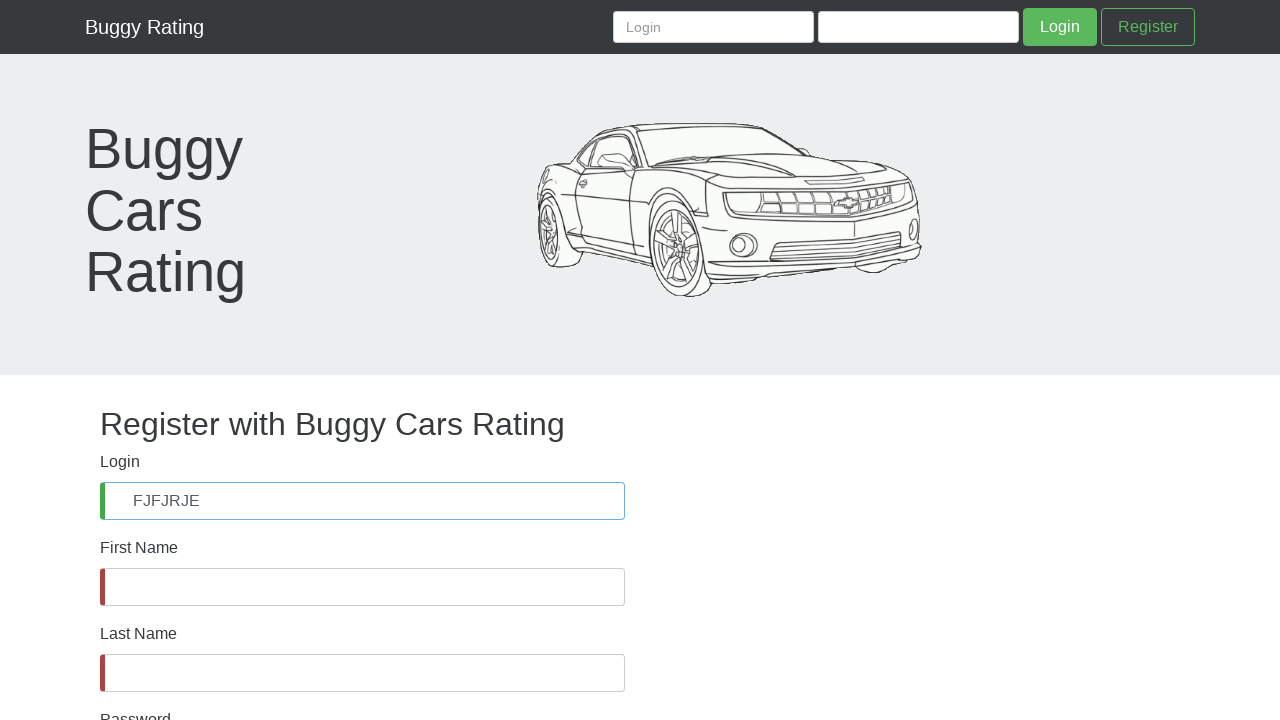